Tests navigation to the All Courses page on an LMS website by clicking the "All Courses" link in the navigation bar and verifying that course listings are displayed.

Starting URL: https://alchemy.hguy.co/lms/

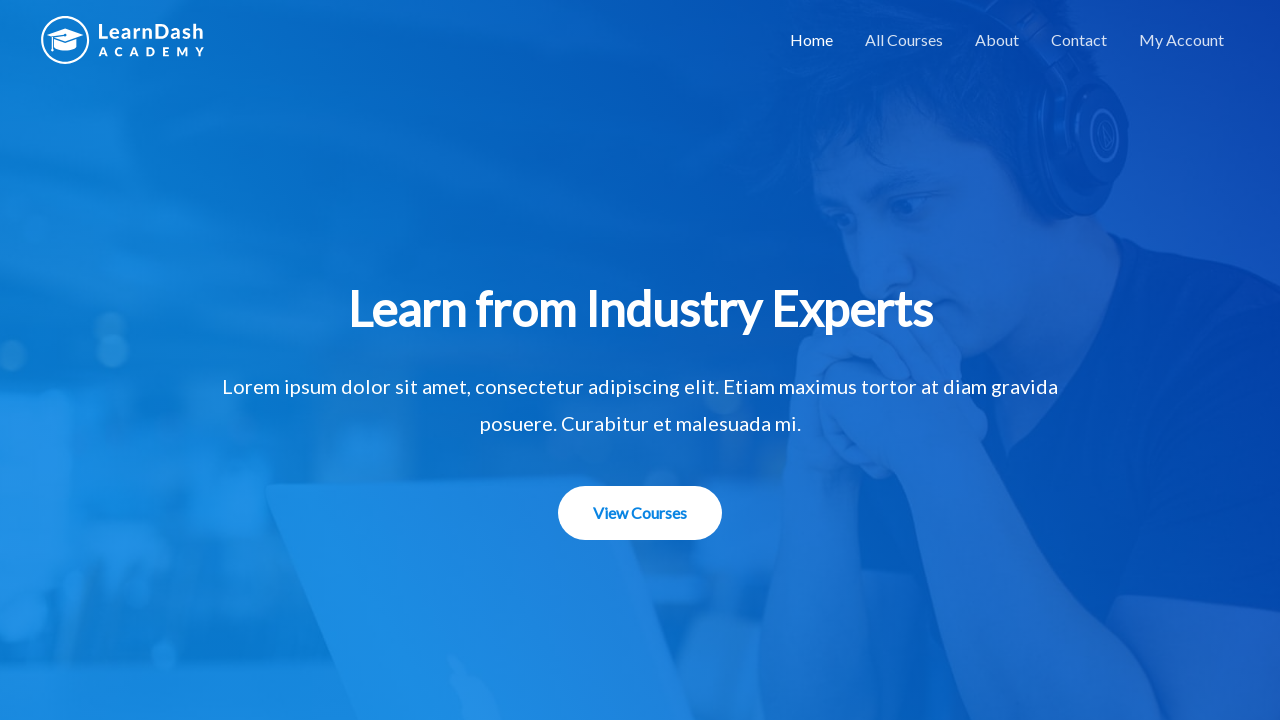

Clicked 'All Courses' link in navigation bar at (904, 40) on a:has-text('All Courses')
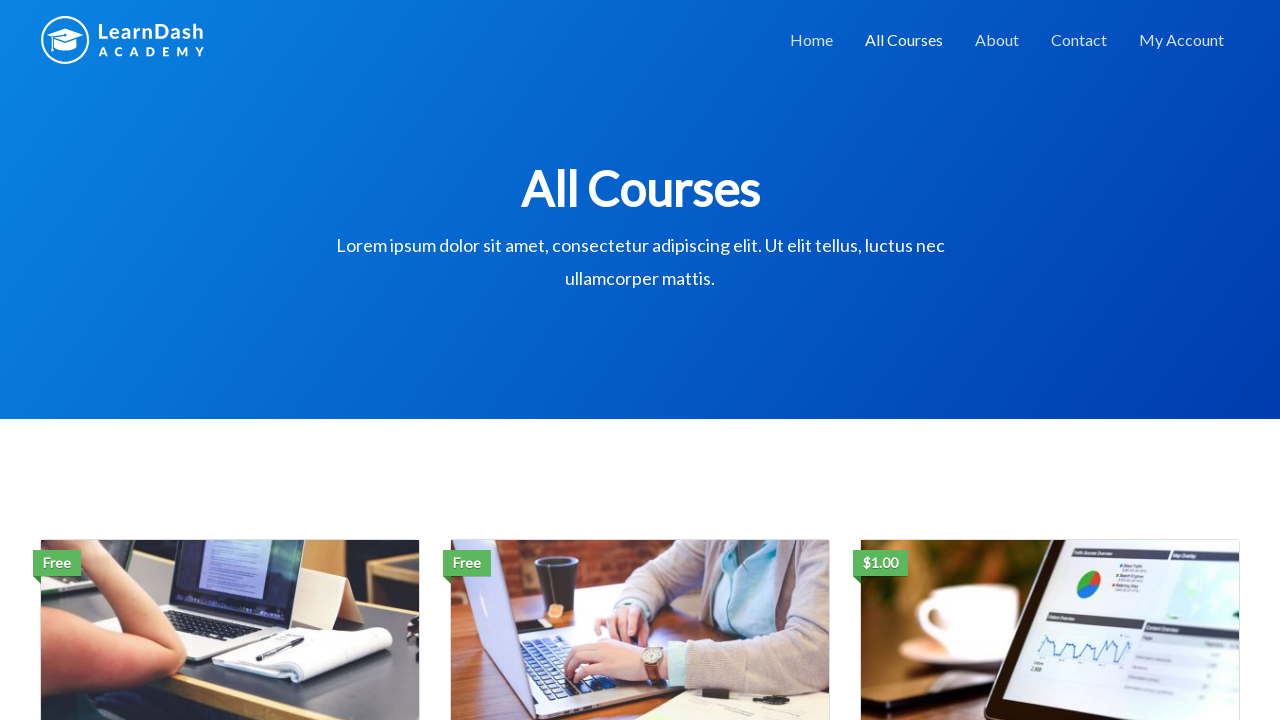

Course listings loaded and verified
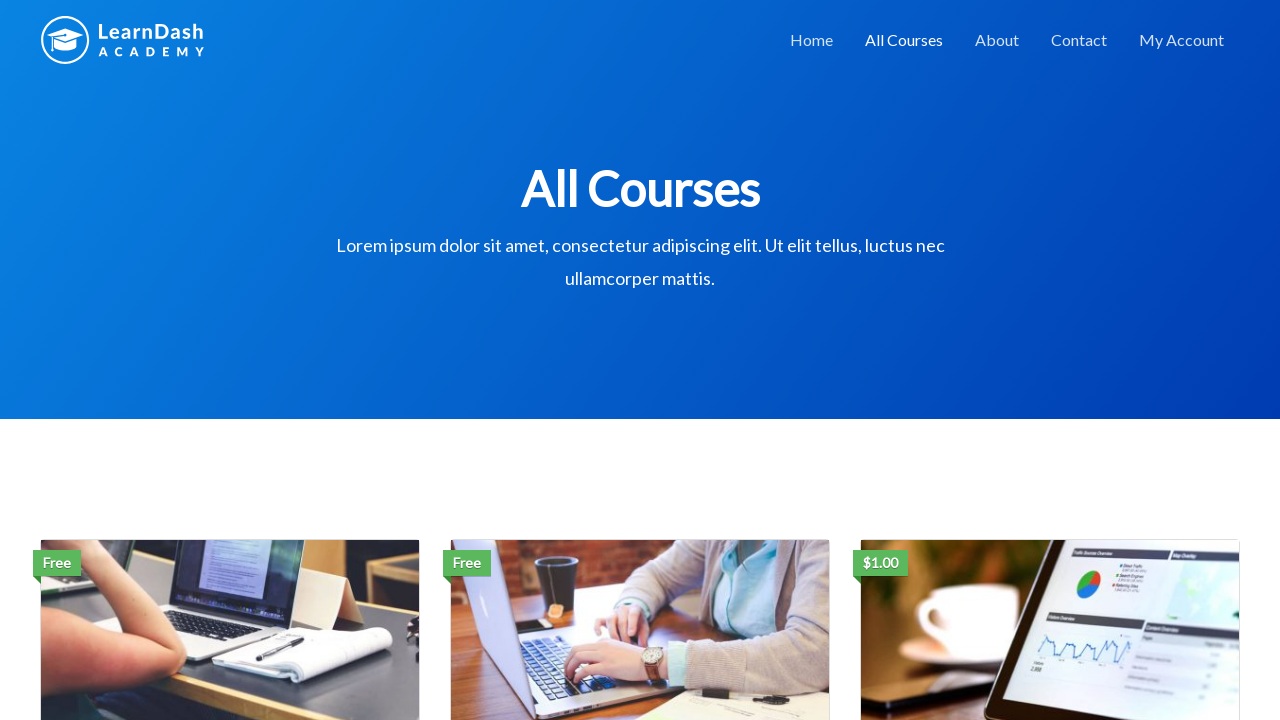

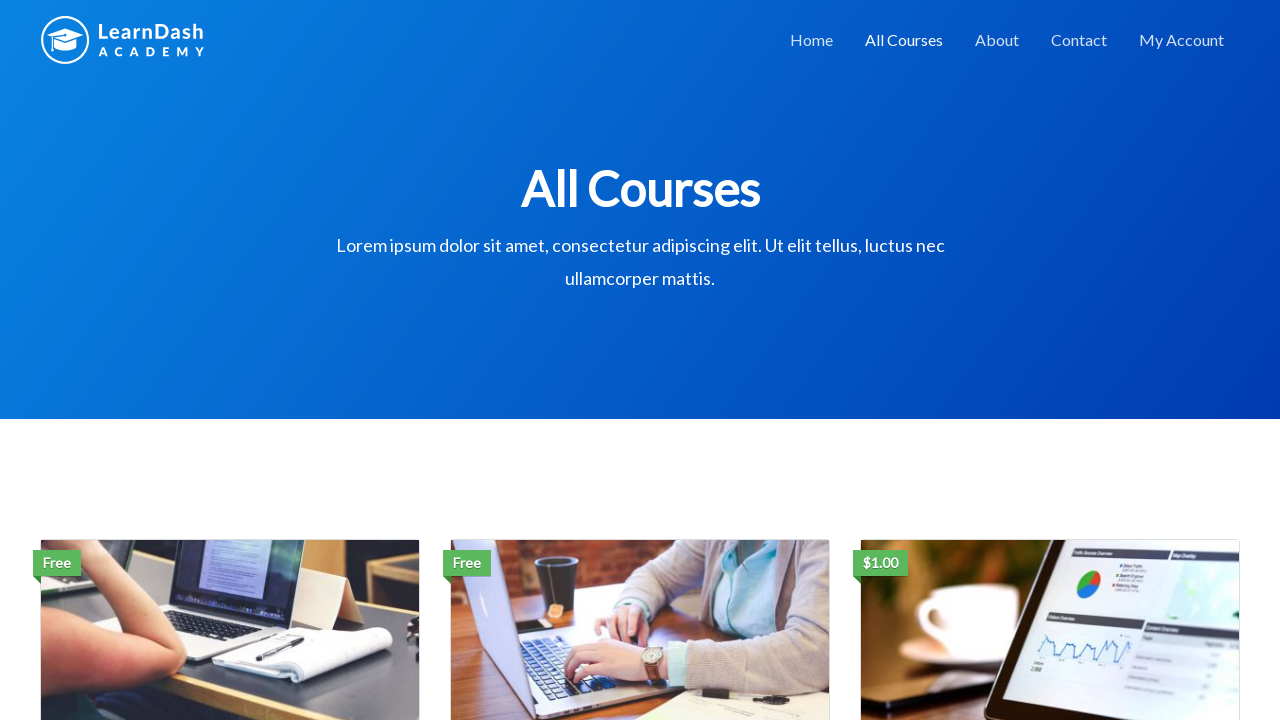